Tests the search functionality by searching for "mac" and verifying that all search results contain the word "Mac" in their titles

Starting URL: http://opencart.abstracta.us/index.php?route=checkout/cart

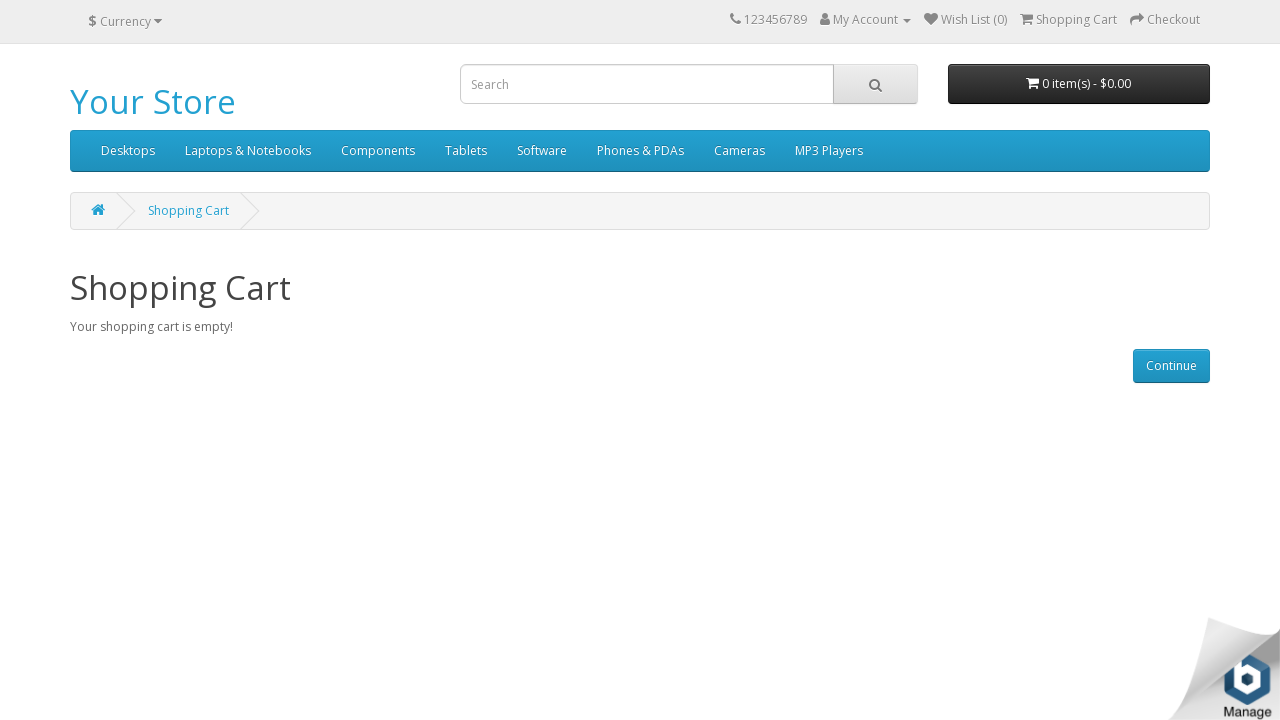

Filled search box with 'mac' on input[name='search']
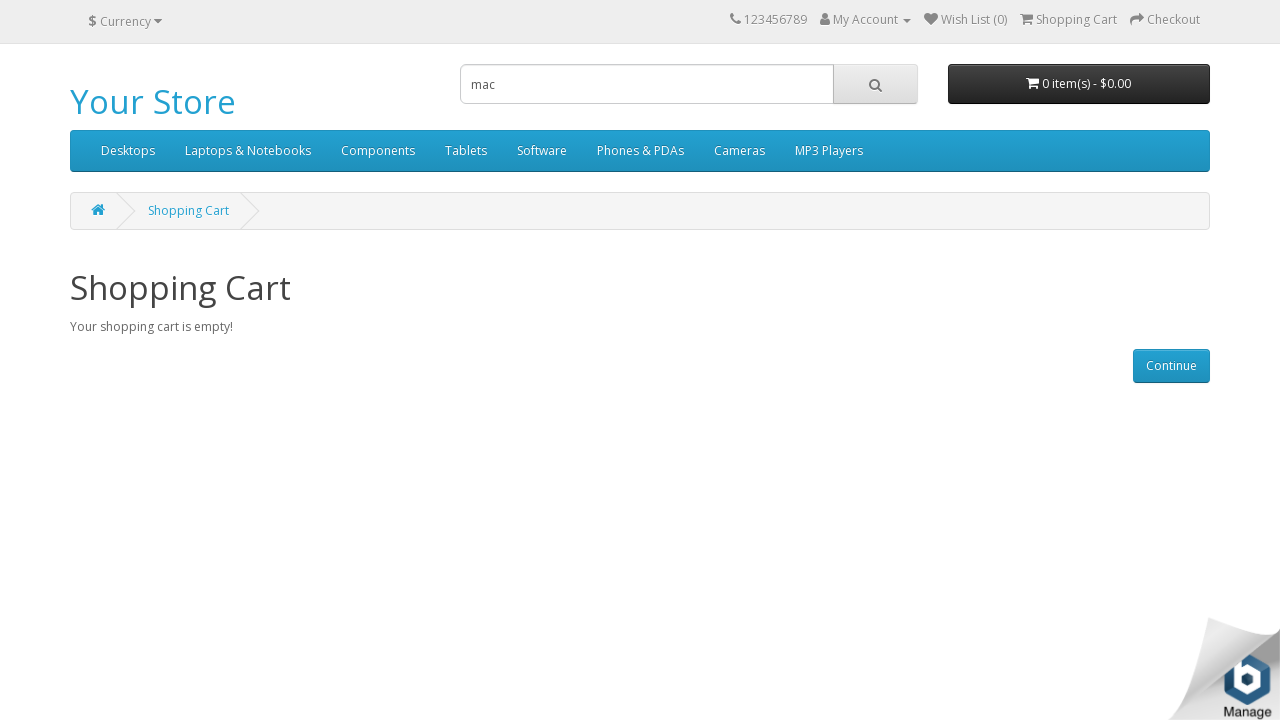

Clicked search button at (876, 84) on .input-group-btn
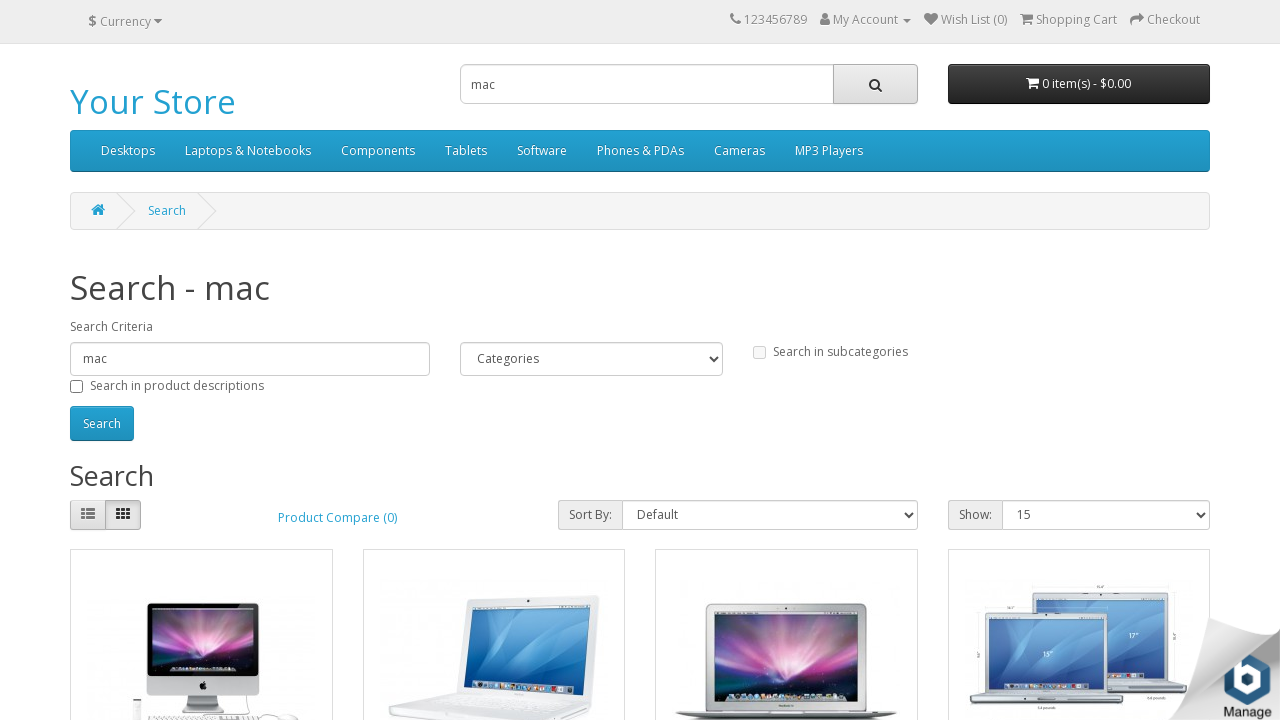

Search results loaded
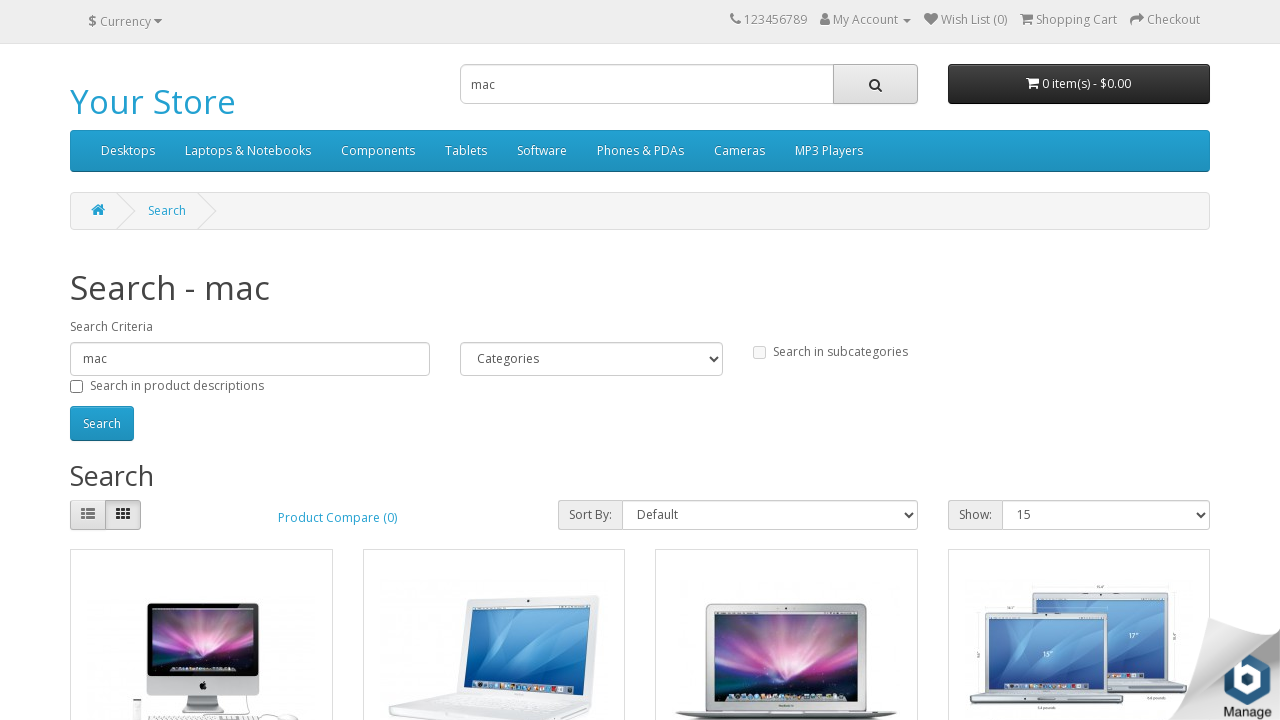

Retrieved all product links from search results
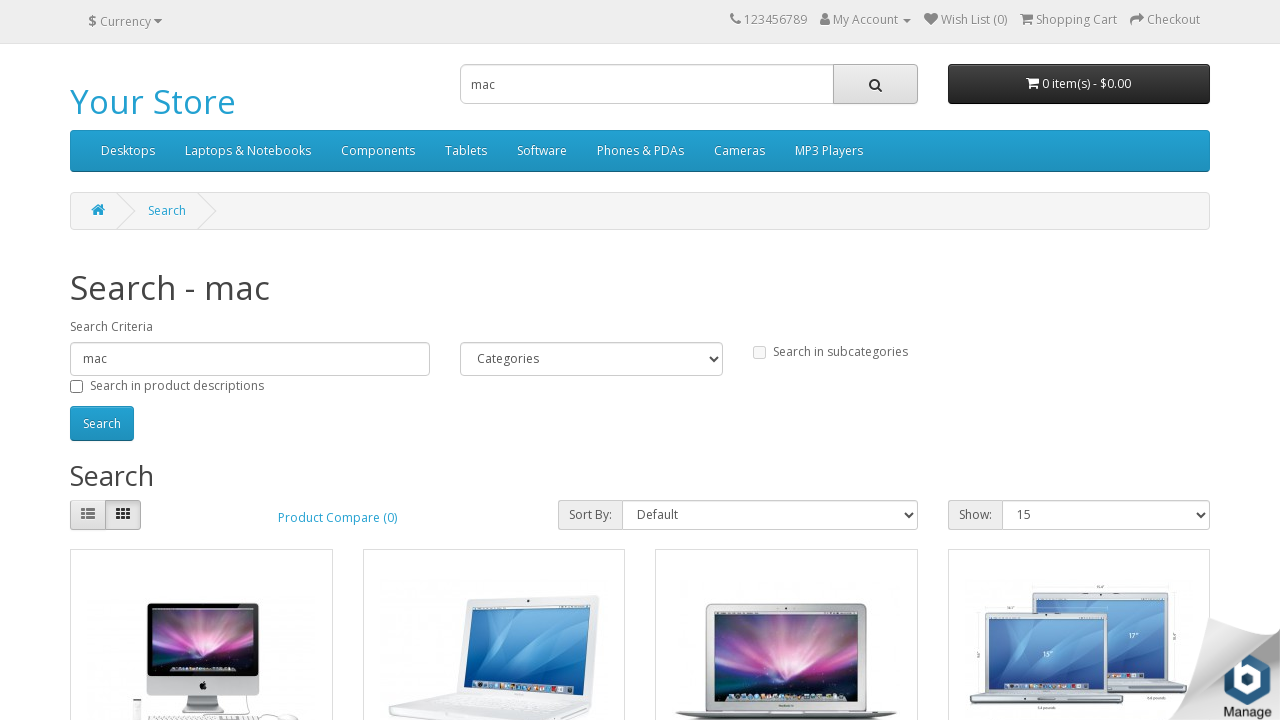

Verified product 'iMac' contains 'Mac'
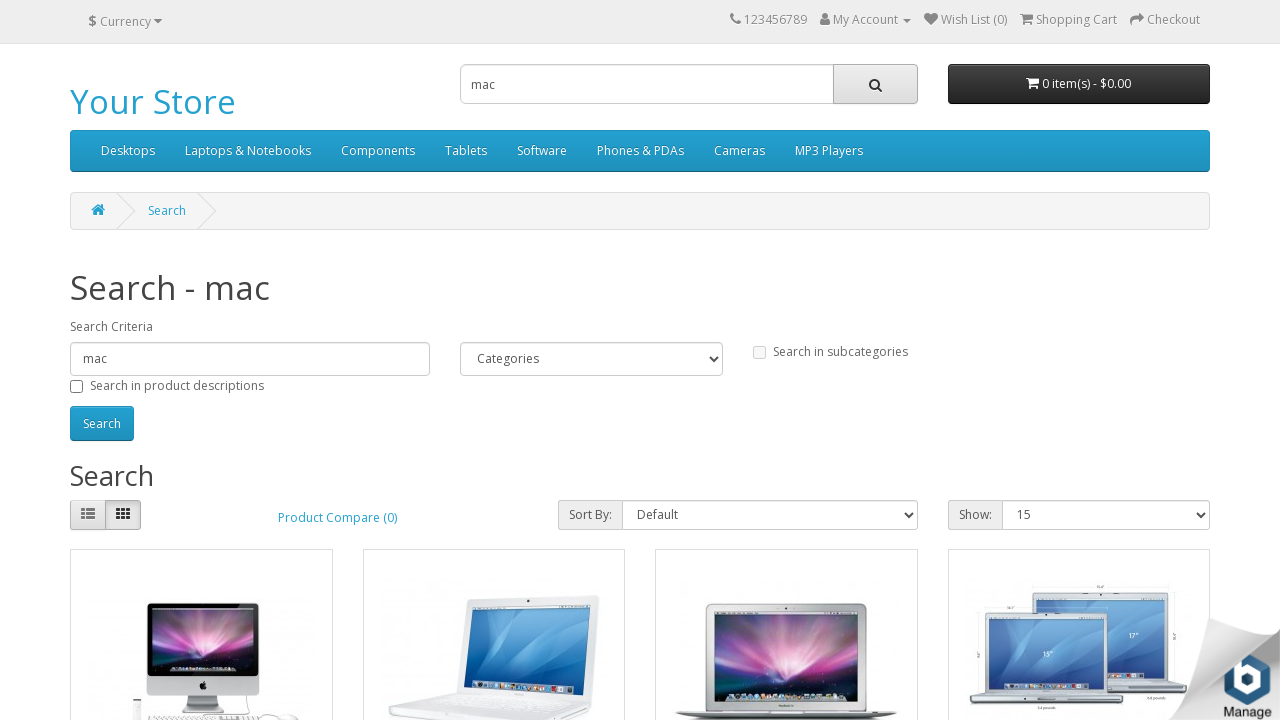

Verified product 'MacBook' contains 'Mac'
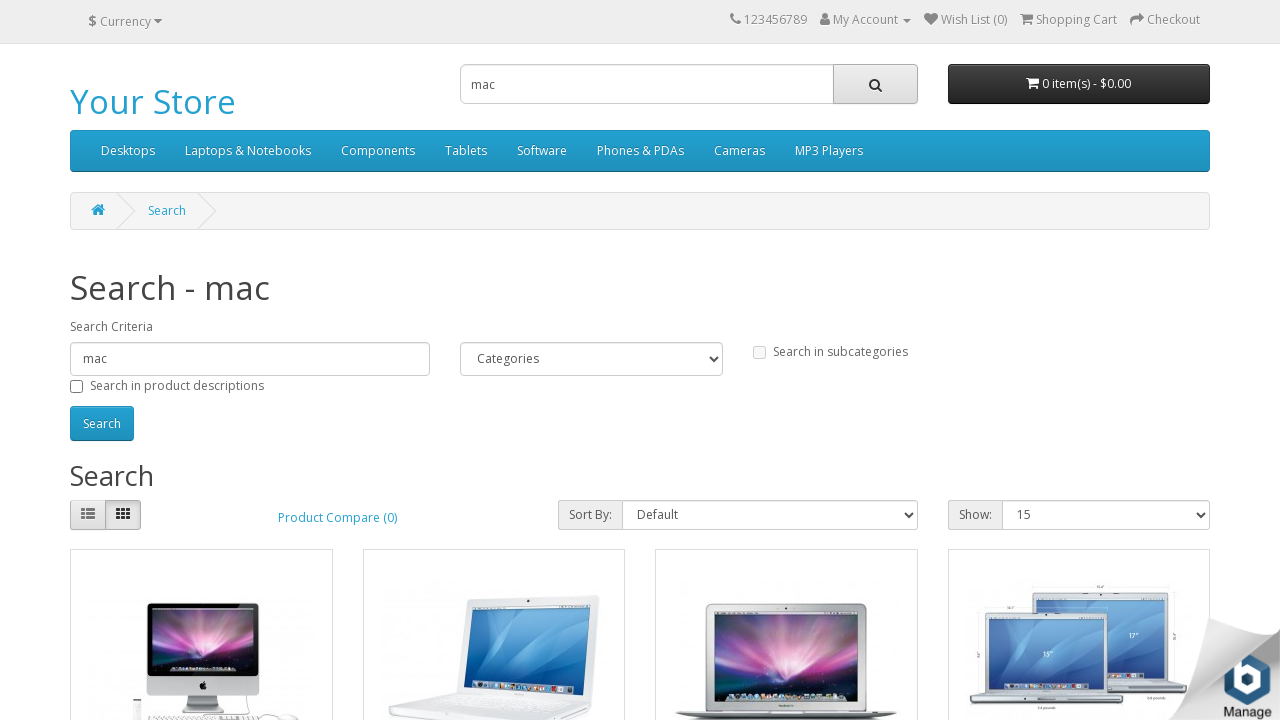

Verified product 'MacBook Air' contains 'Mac'
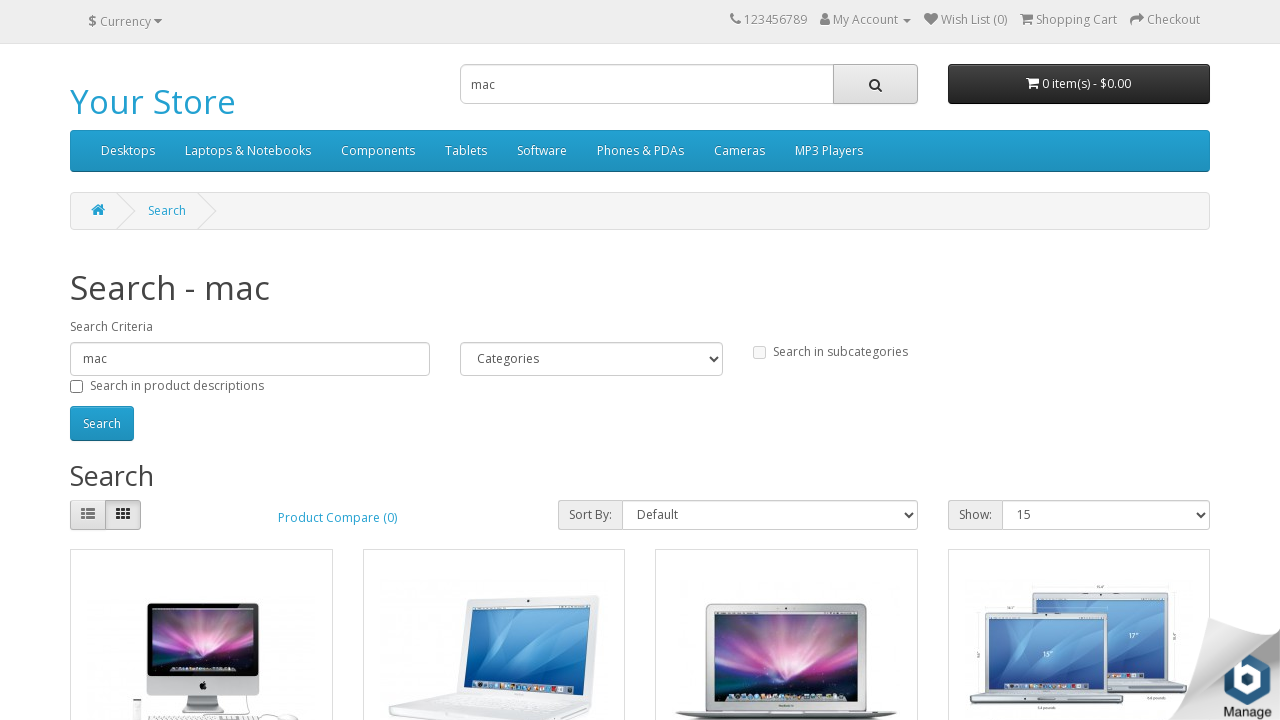

Verified product 'MacBook Pro' contains 'Mac'
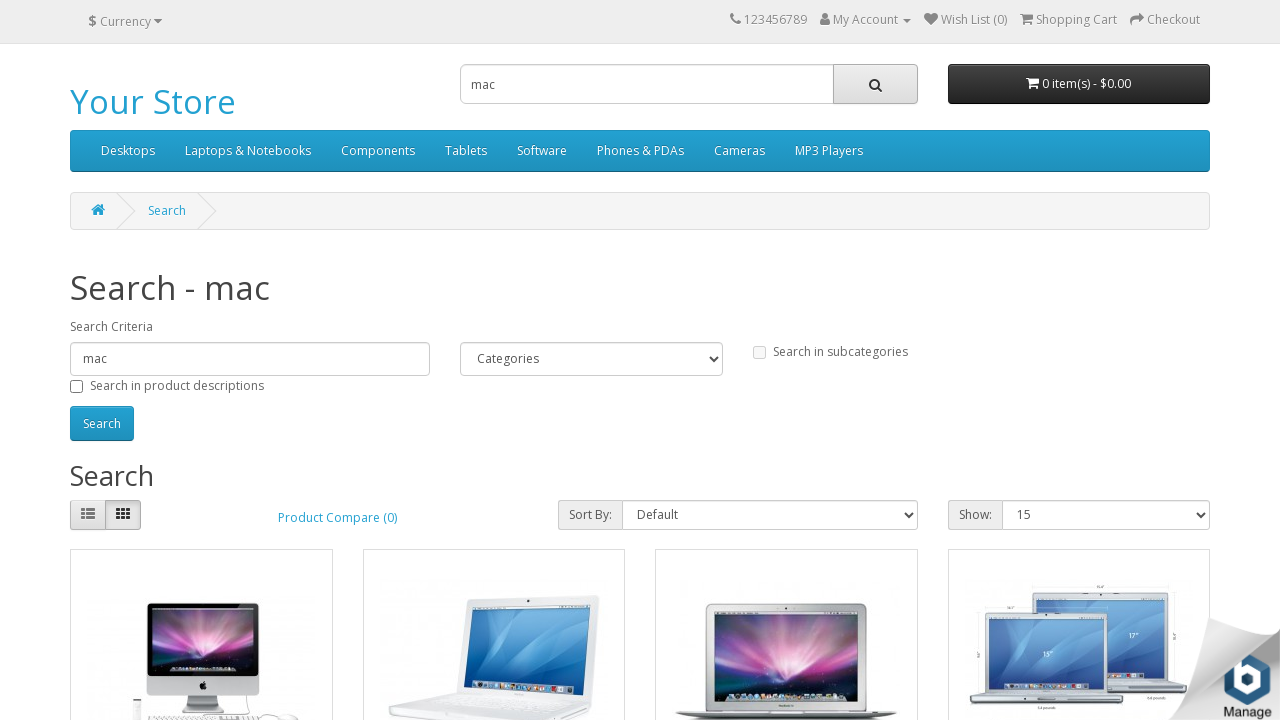

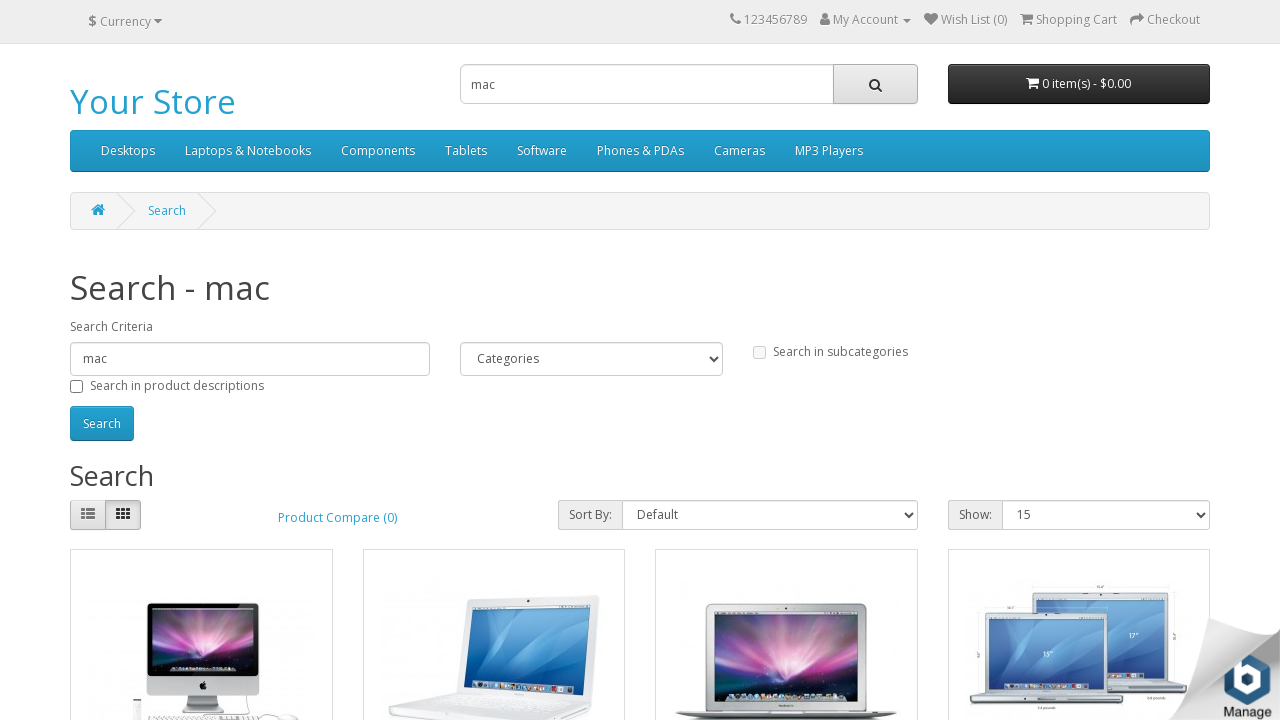